Tests zip code validation with invalid 4-digit input and verifies the user remains on the initial sign up page

Starting URL: https://www.sharelane.com/

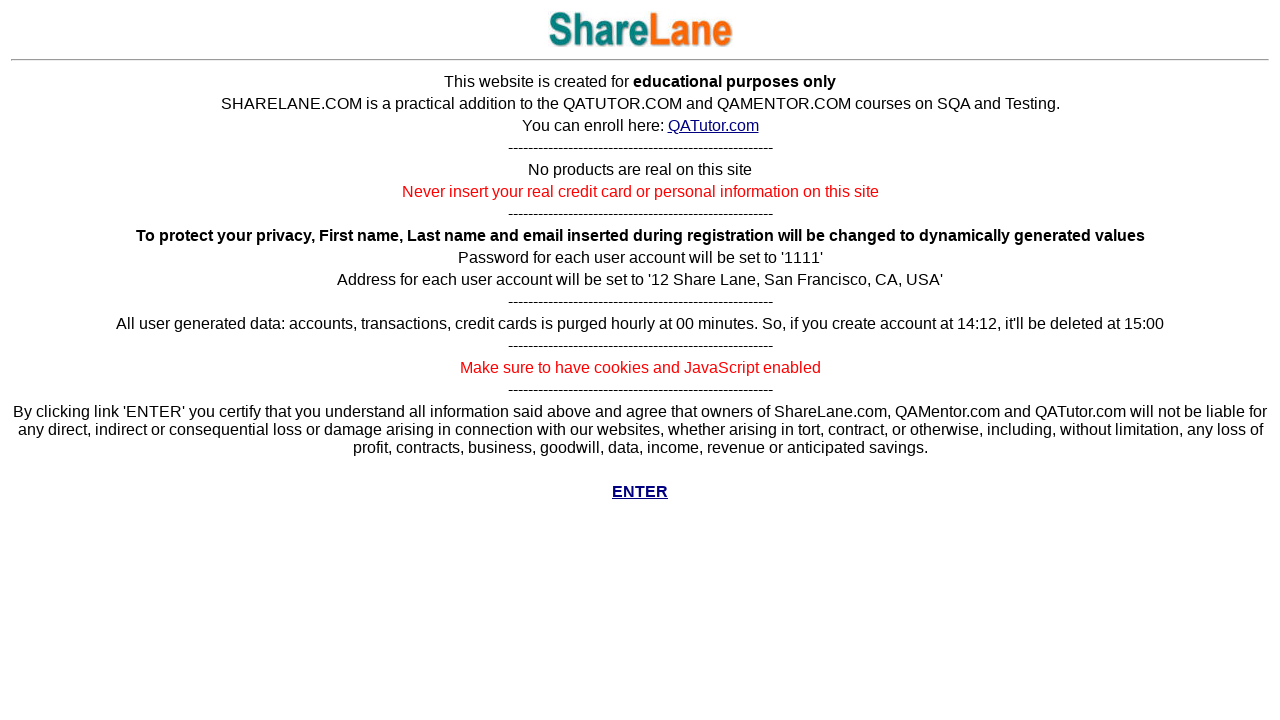

Clicked enter button to access main page at (640, 492) on a[href='../cgi-bin/main.py']
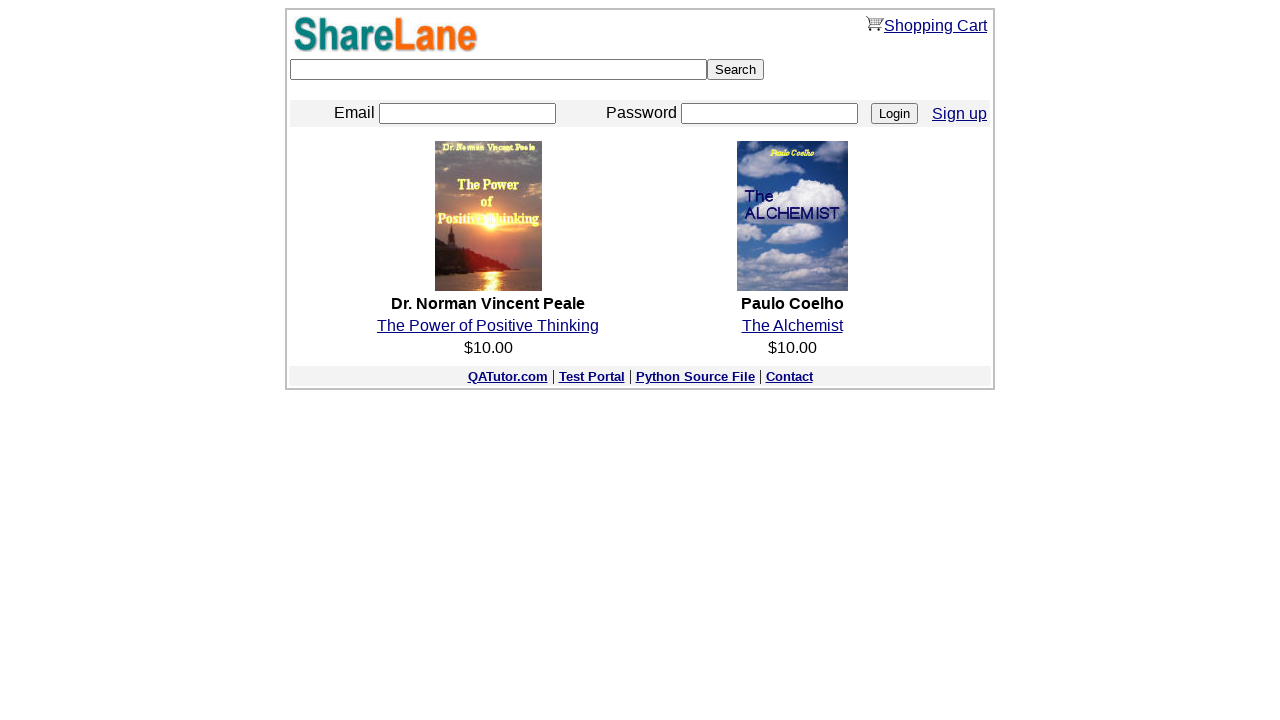

Clicked sign up link at (960, 113) on a[href='./register.py']
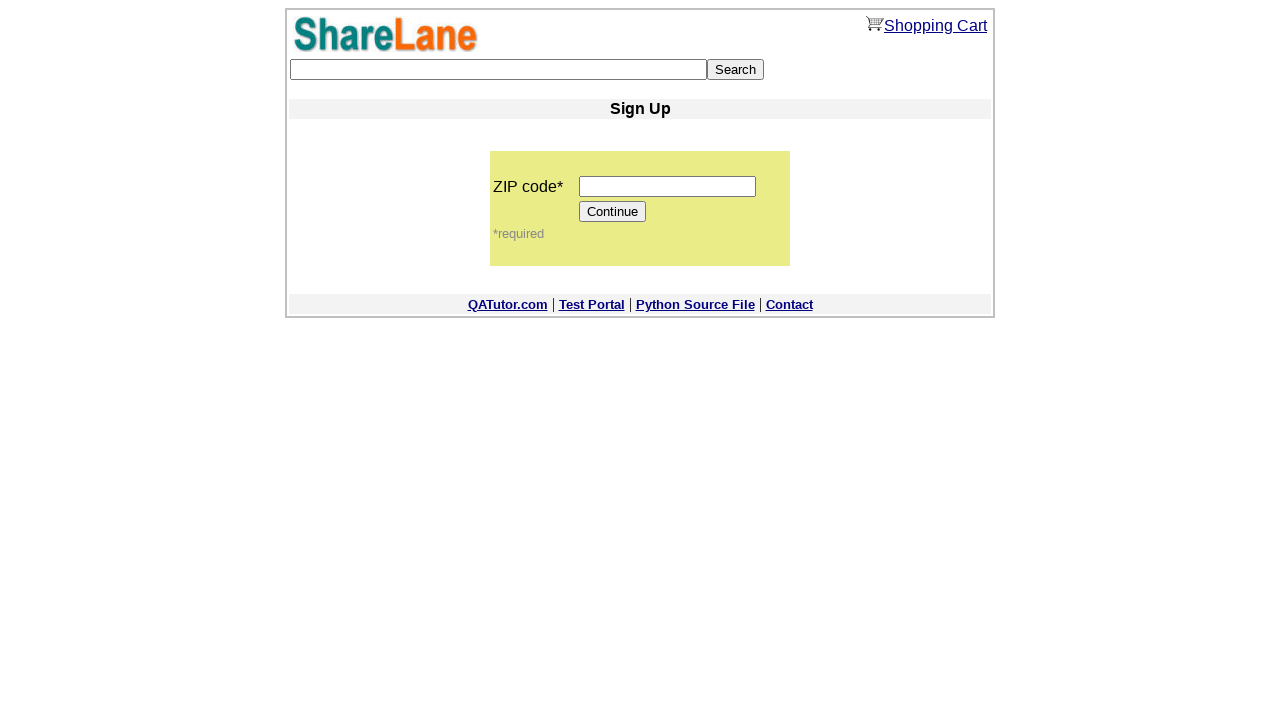

Entered 4-digit zip code '1234' into zip code field on input[name='zip_code']
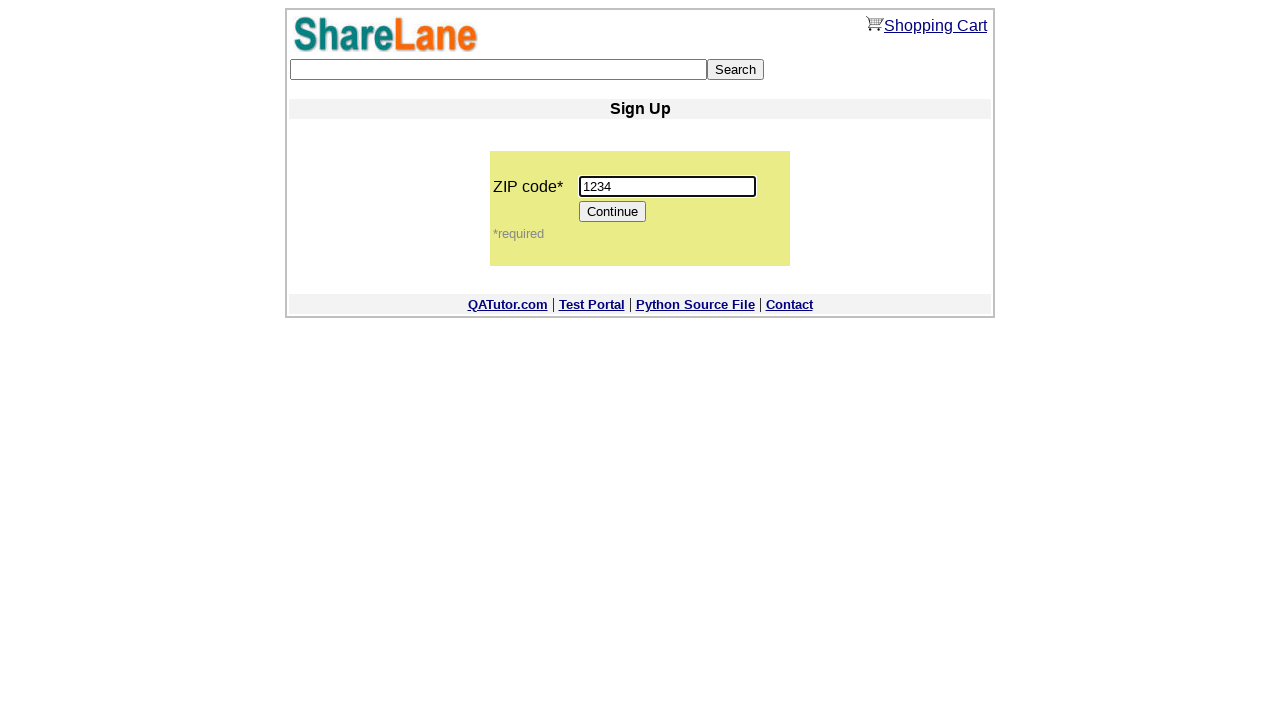

Clicked Continue button to submit invalid zip code at (613, 212) on input[value='Continue']
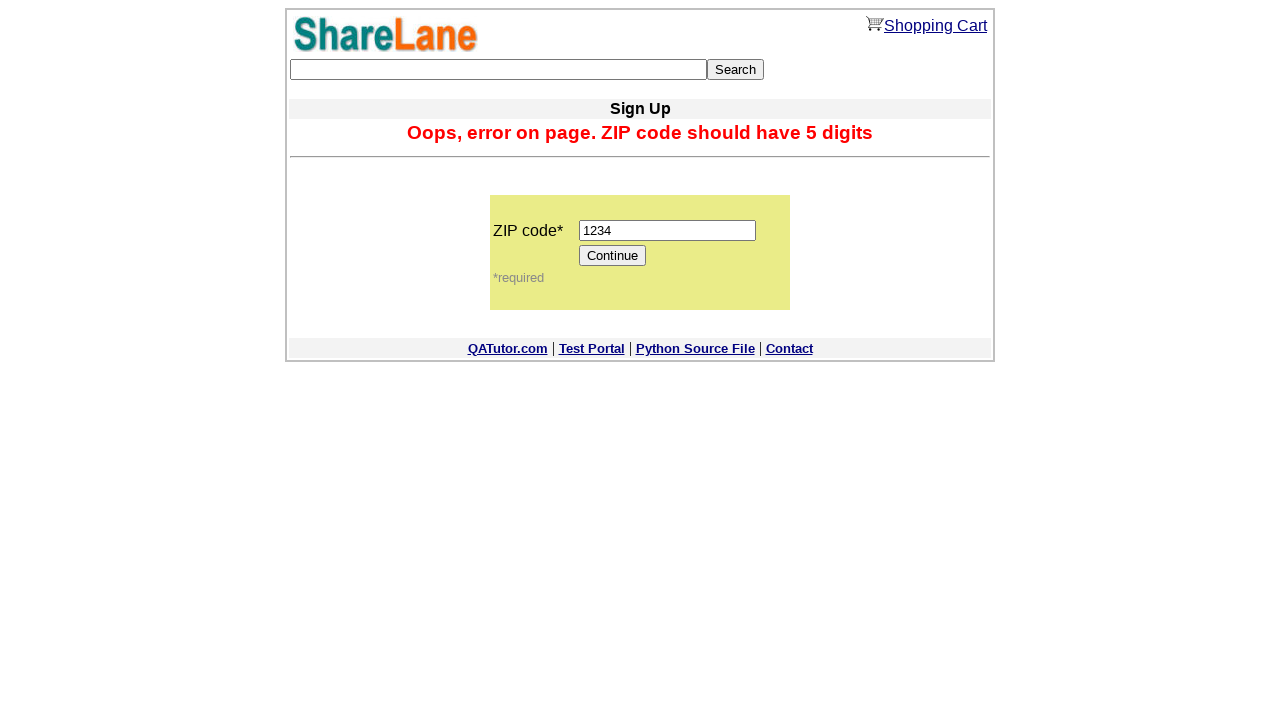

Verified Continue button is still visible, confirming user remained on sign up page due to invalid zip code
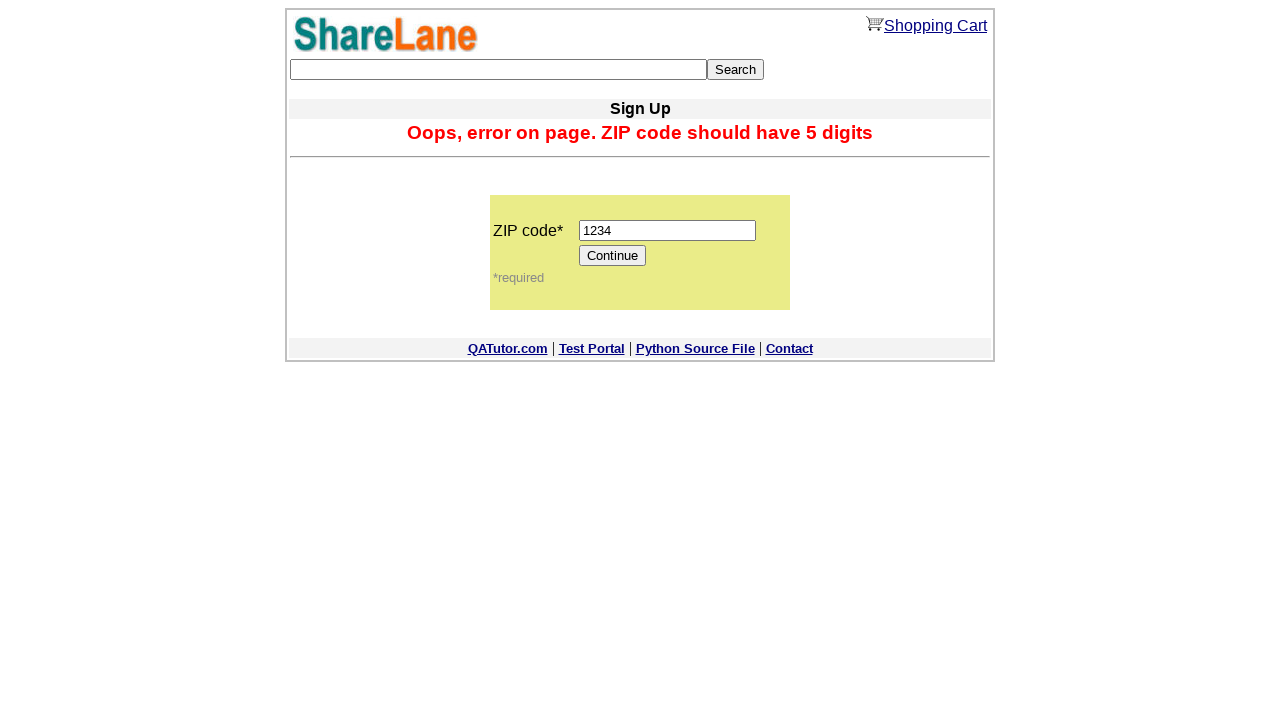

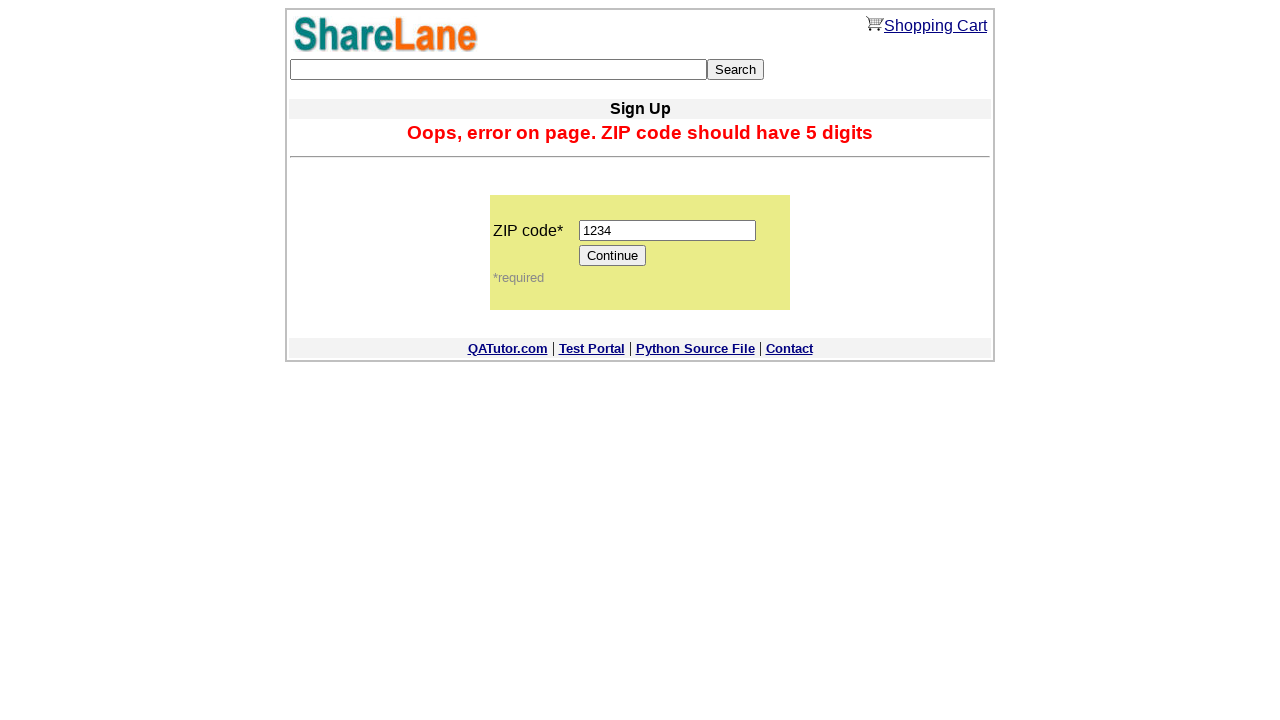